Tests JS Confirm popup by clicking the confirm button, dismissing it with Cancel, and verifying the result message

Starting URL: https://the-internet.herokuapp.com/javascript_alerts

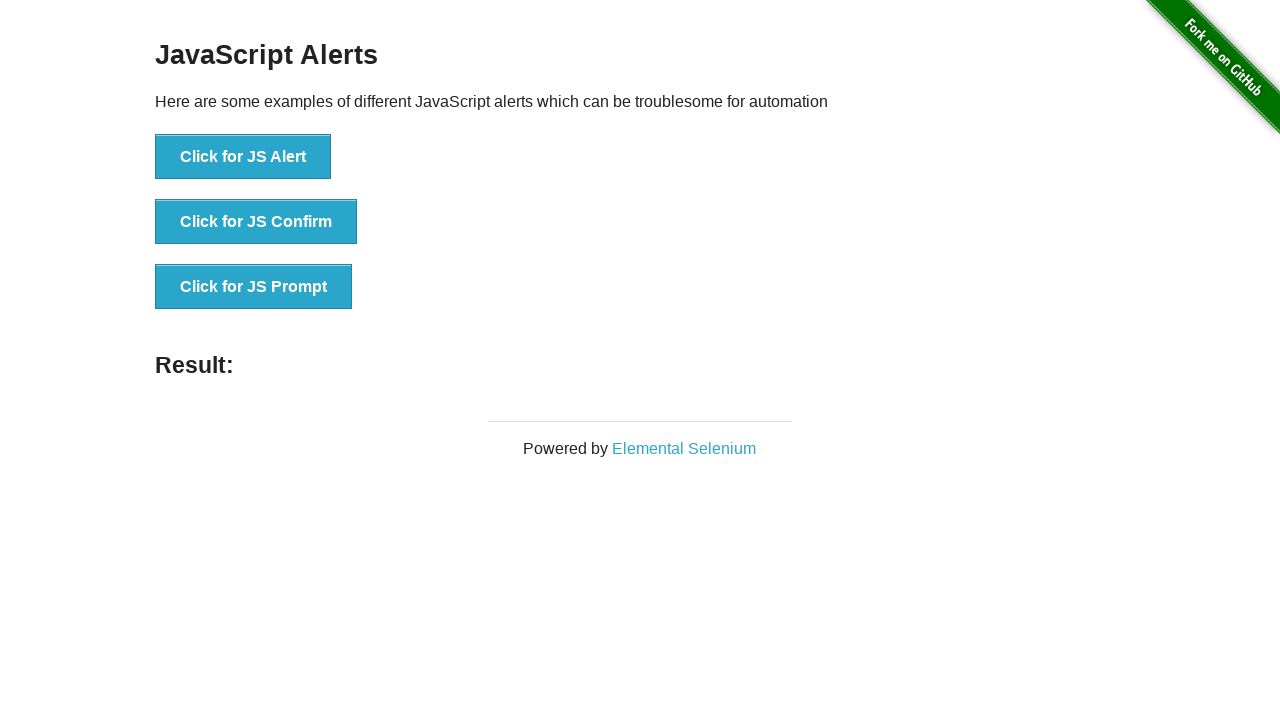

Navigated to JavaScript alerts page
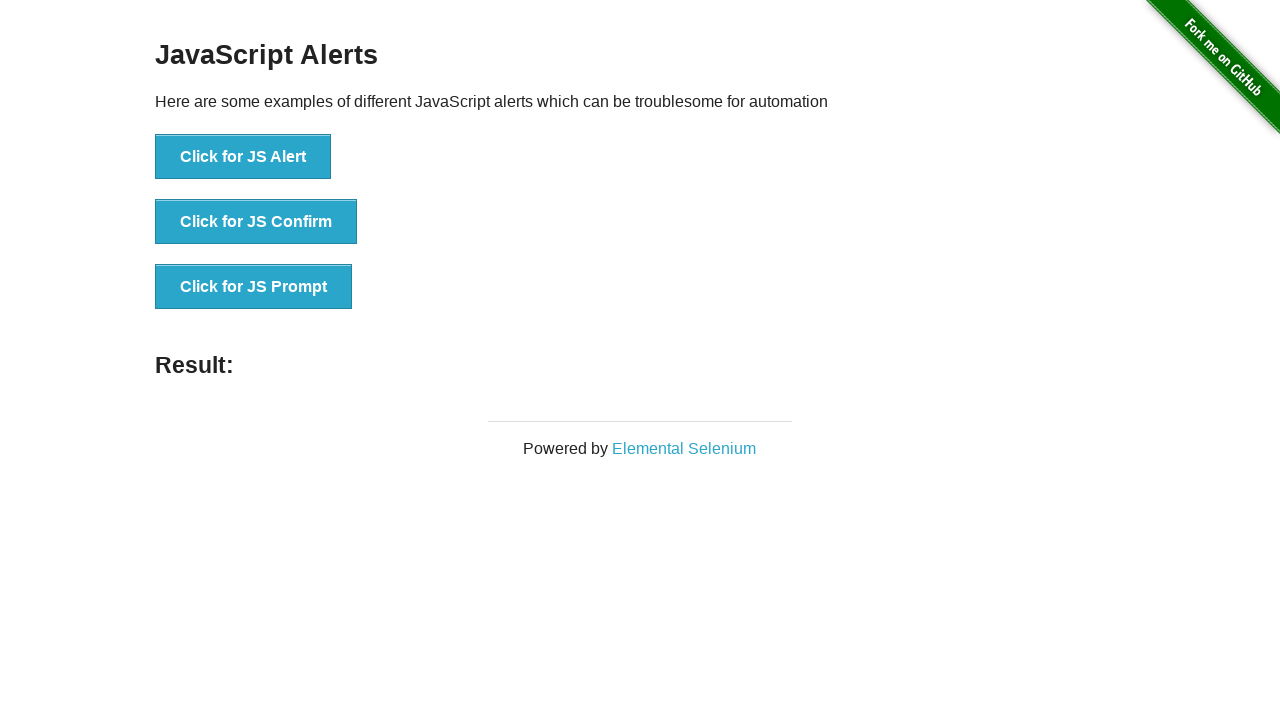

Set up dialog handler to dismiss on Cancel
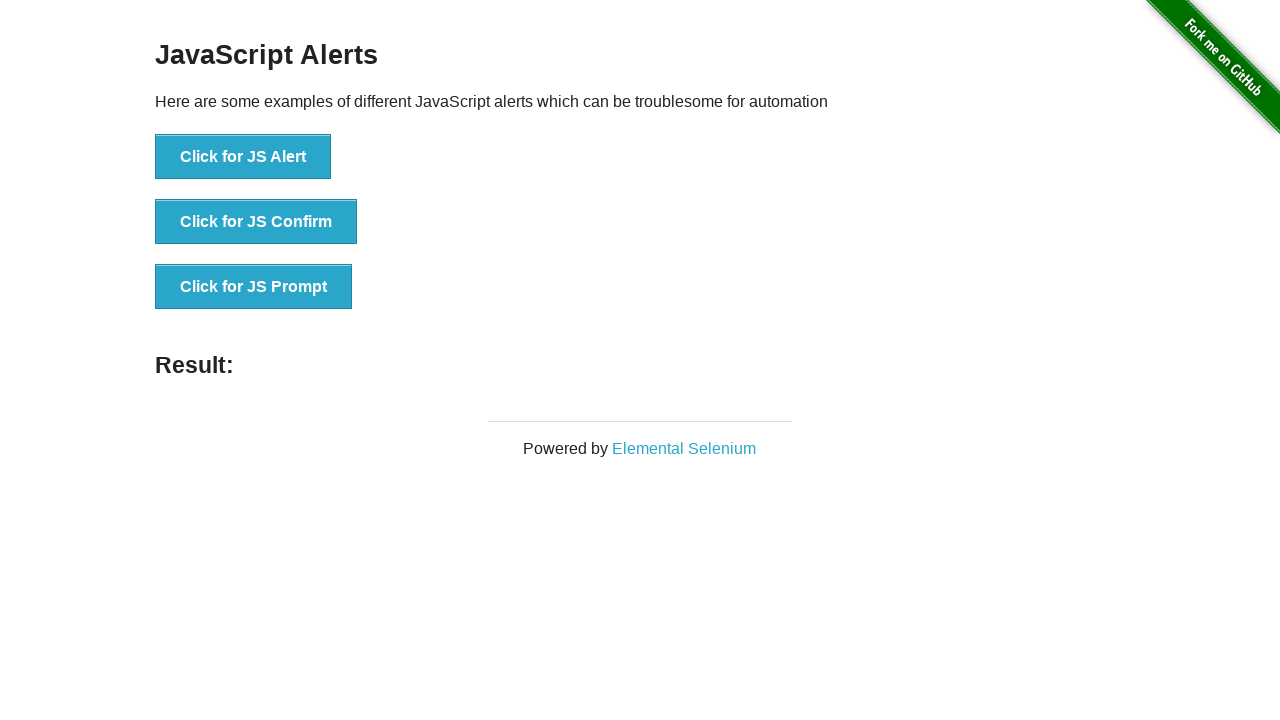

Clicked JS Confirm button to trigger confirm dialog at (256, 222) on button[onclick*='jsConfirm']
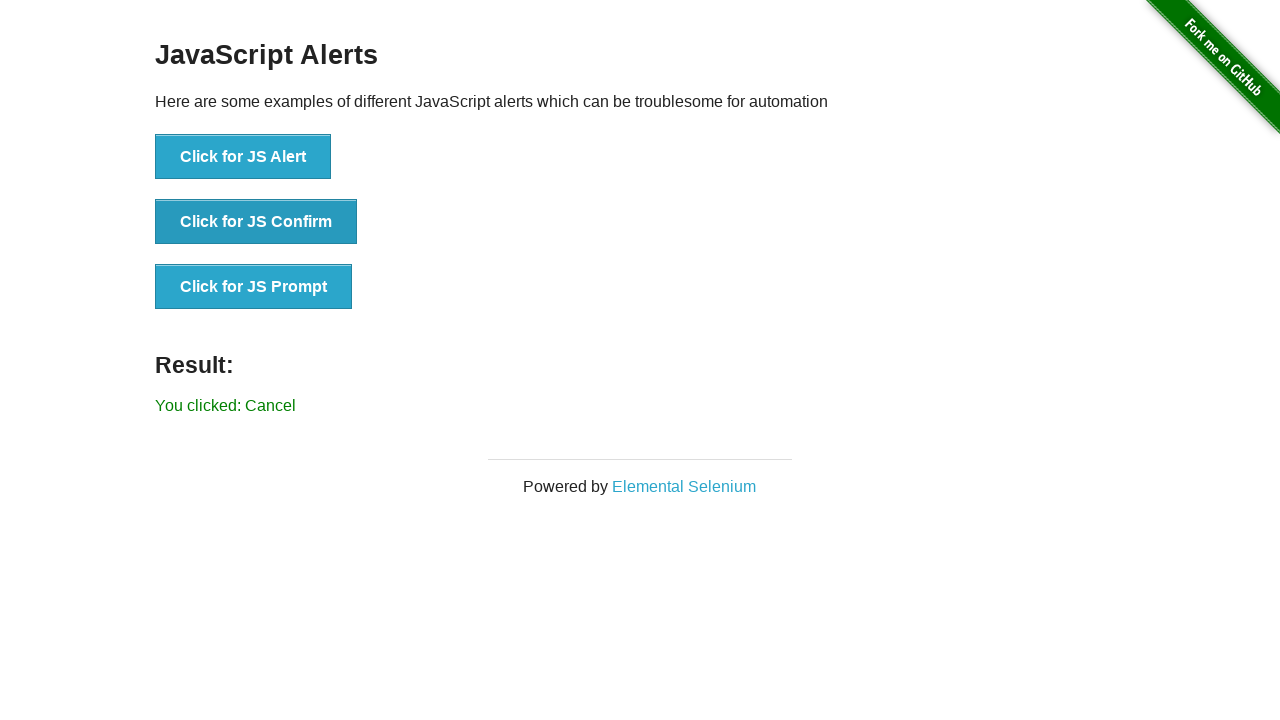

Result message element appeared after dismissing dialog with Cancel
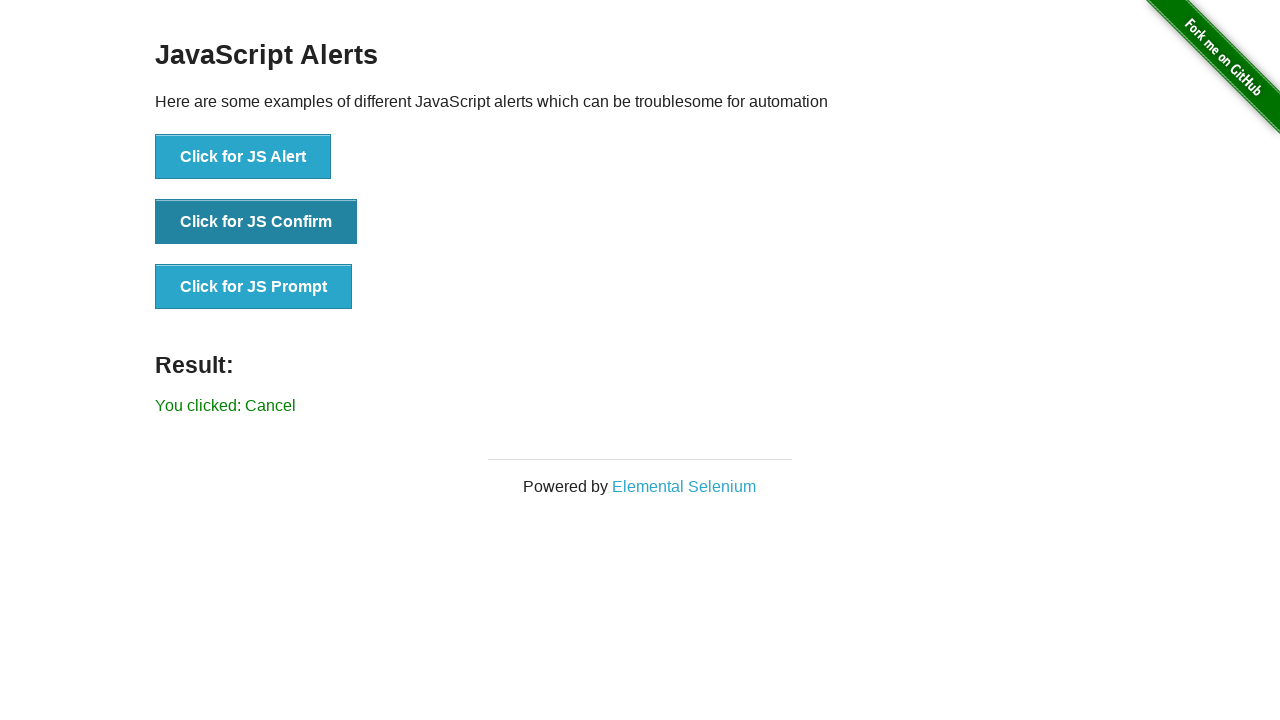

Retrieved result message text
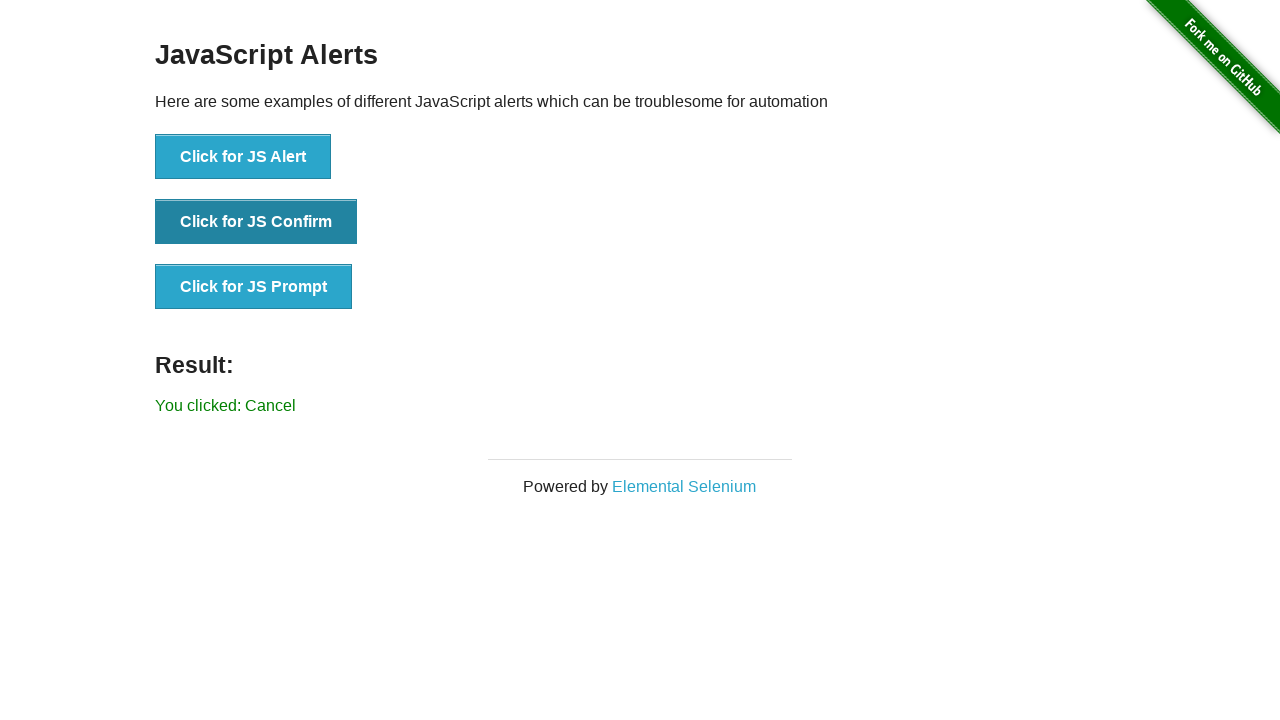

Verified result message contains 'You clicked: Cancel'
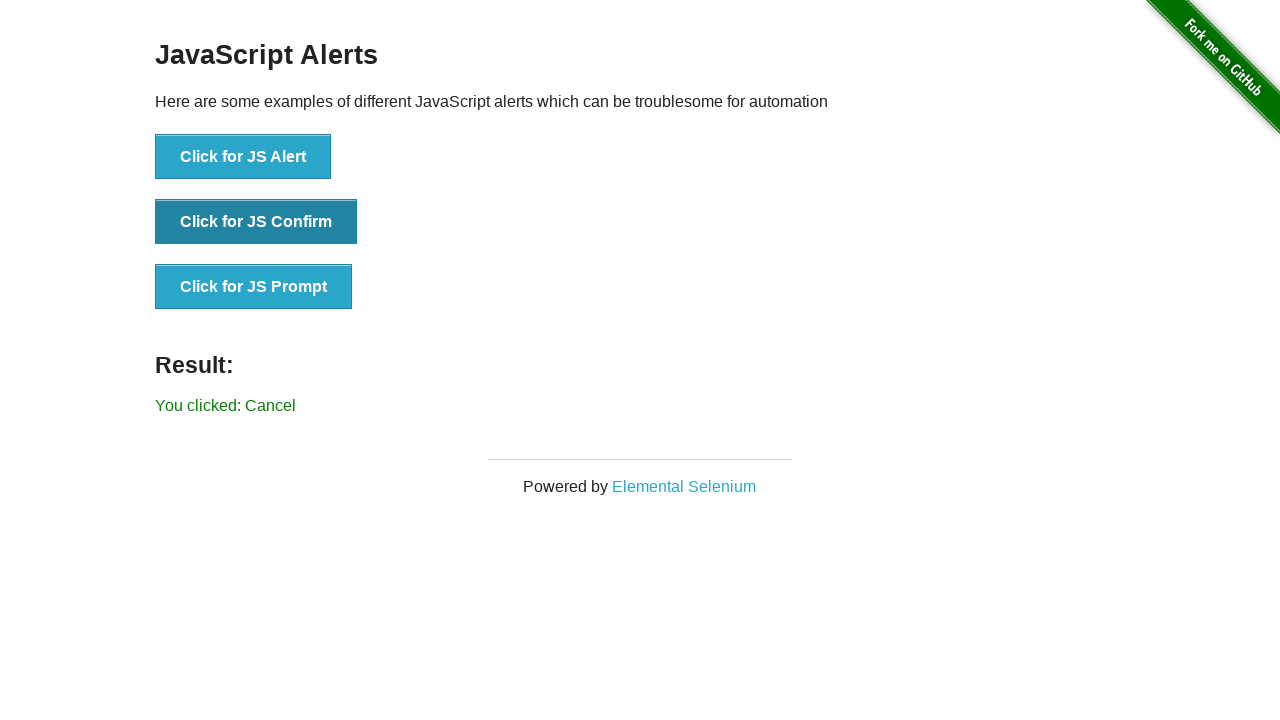

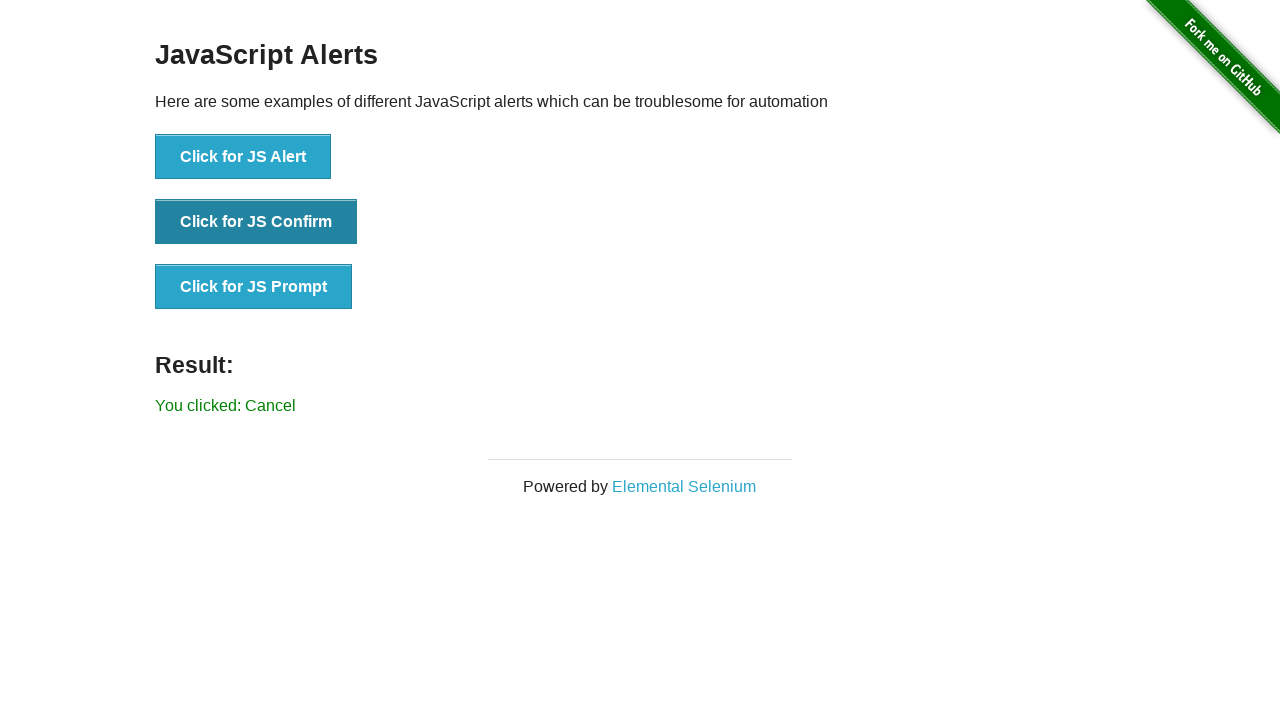